Navigates to PHP Travels website and verifies the page title contains "PHPTRAVELS"

Starting URL: https://www.phptravels.net/

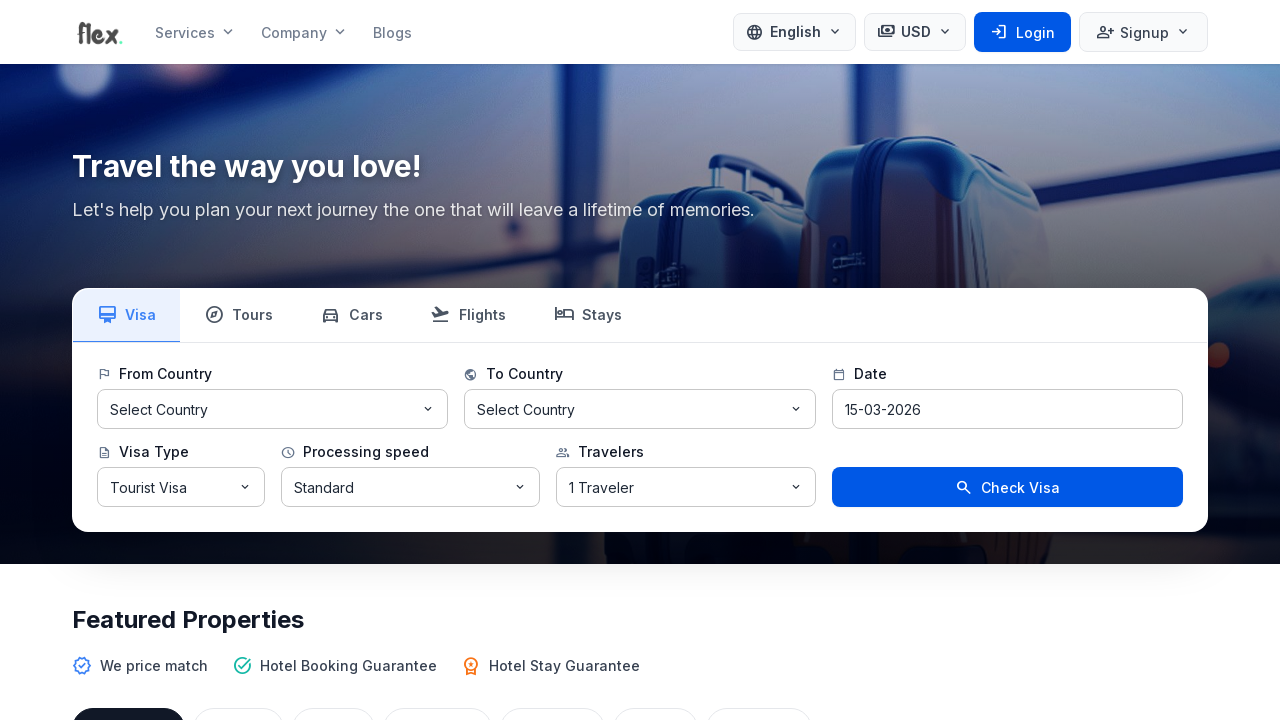

Navigated to PHP Travels website
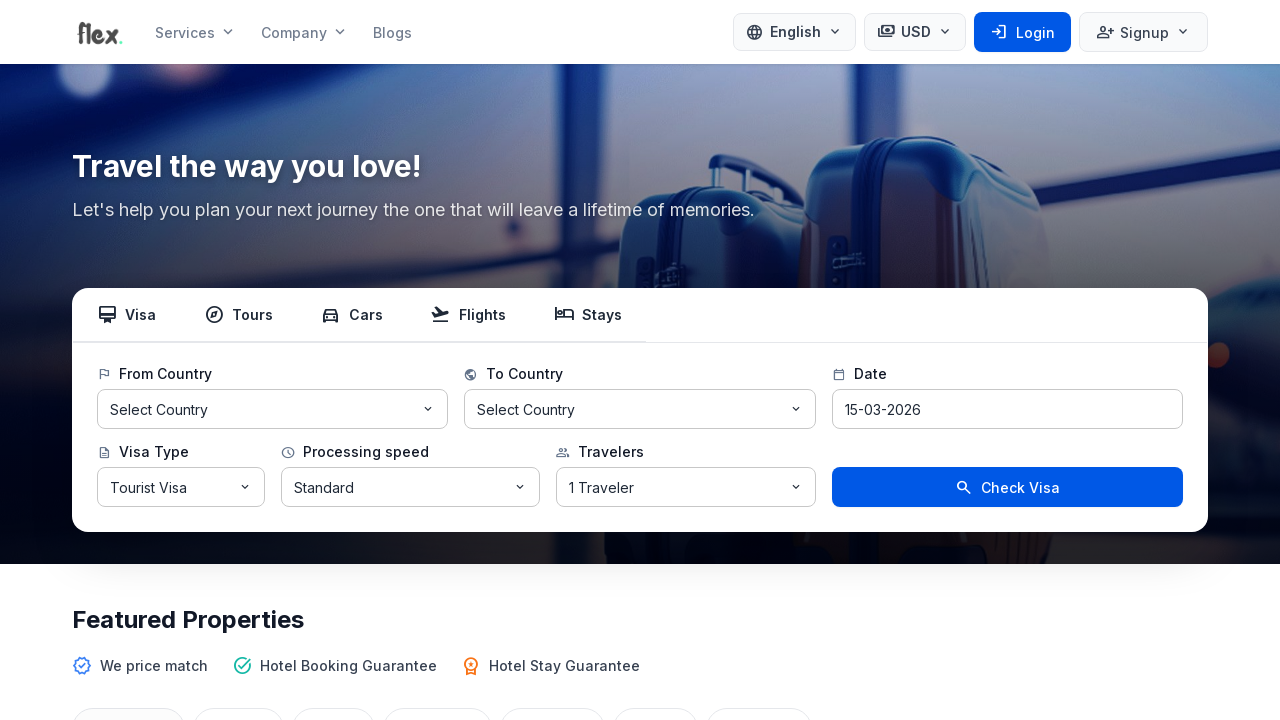

Page DOM content loaded
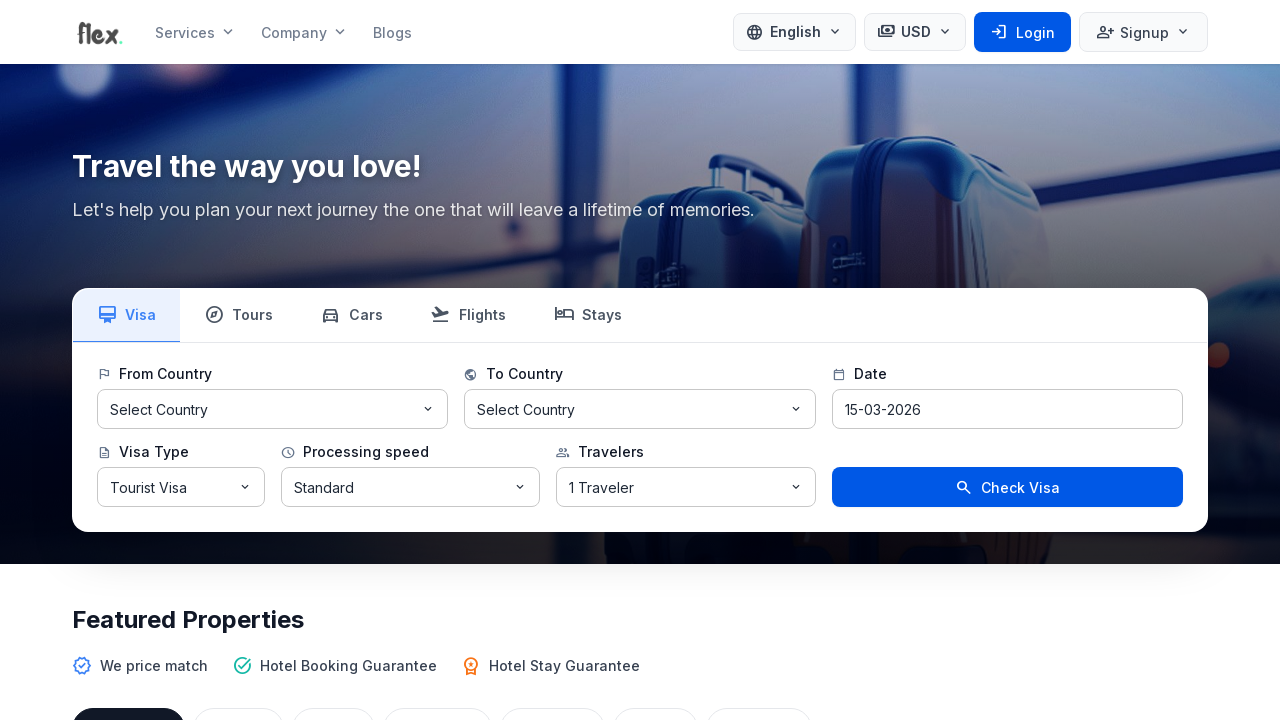

Verified page title contains 'PHPTRAVELS'
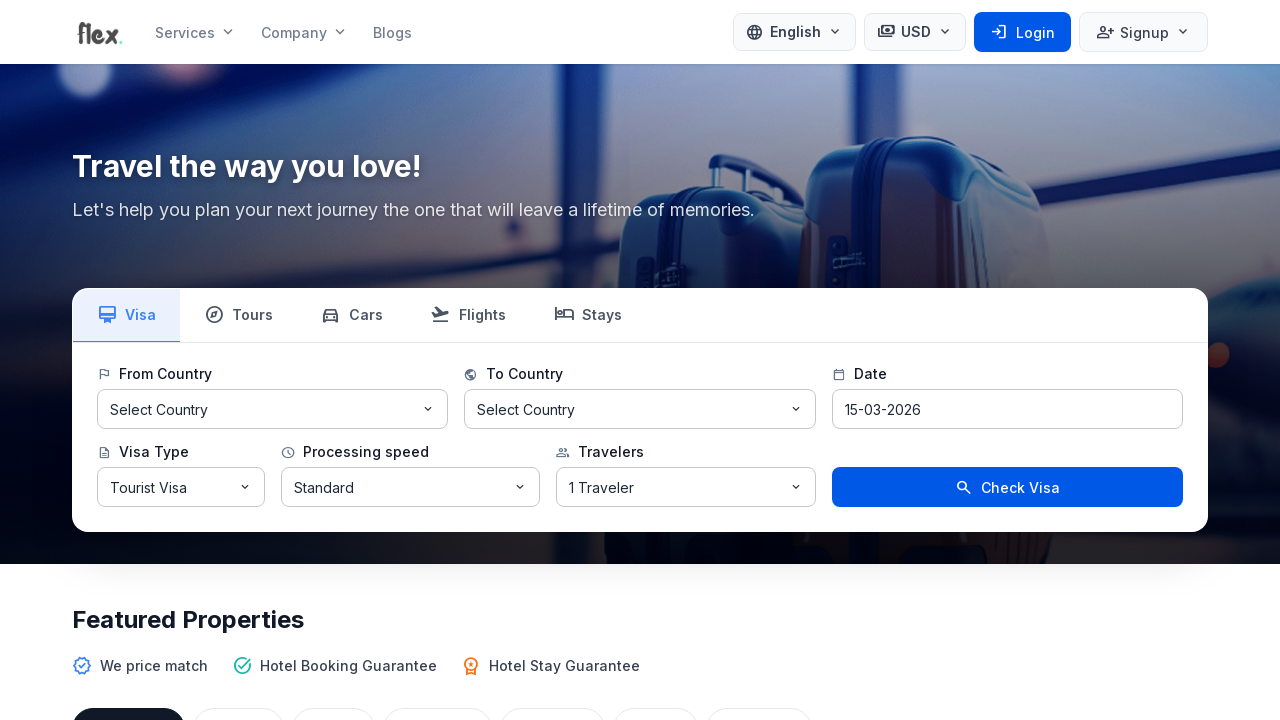

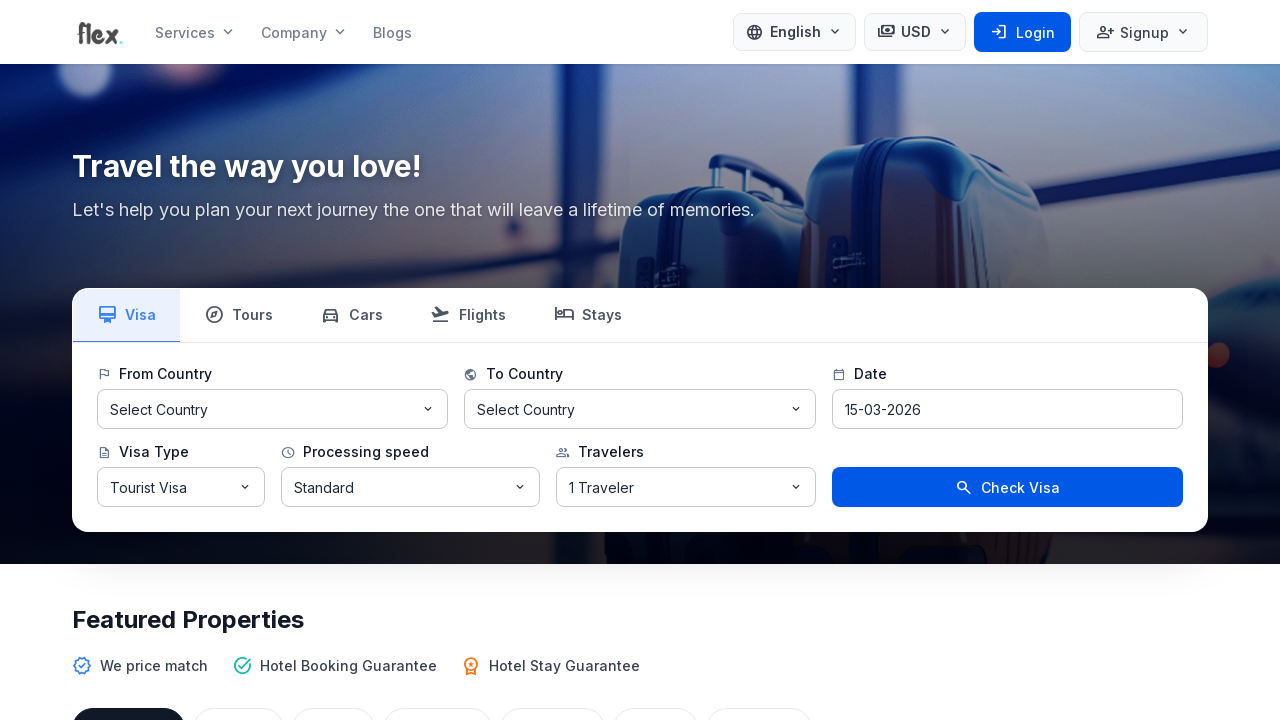